Tests a form submission that involves reading a value from an element's attribute, performing a mathematical calculation, filling the answer field, checking a checkbox, selecting a radio button, and submitting the form.

Starting URL: https://suninjuly.github.io/get_attribute.html

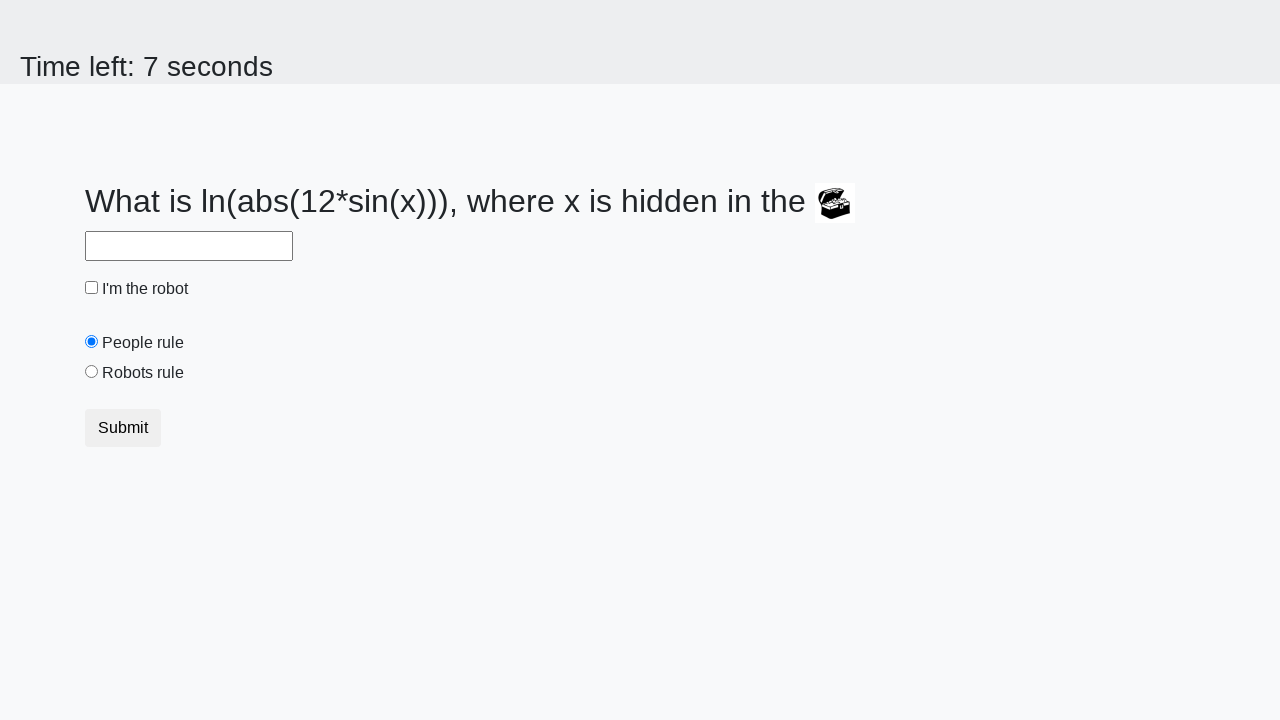

Retrieved 'valuex' attribute from treasure element
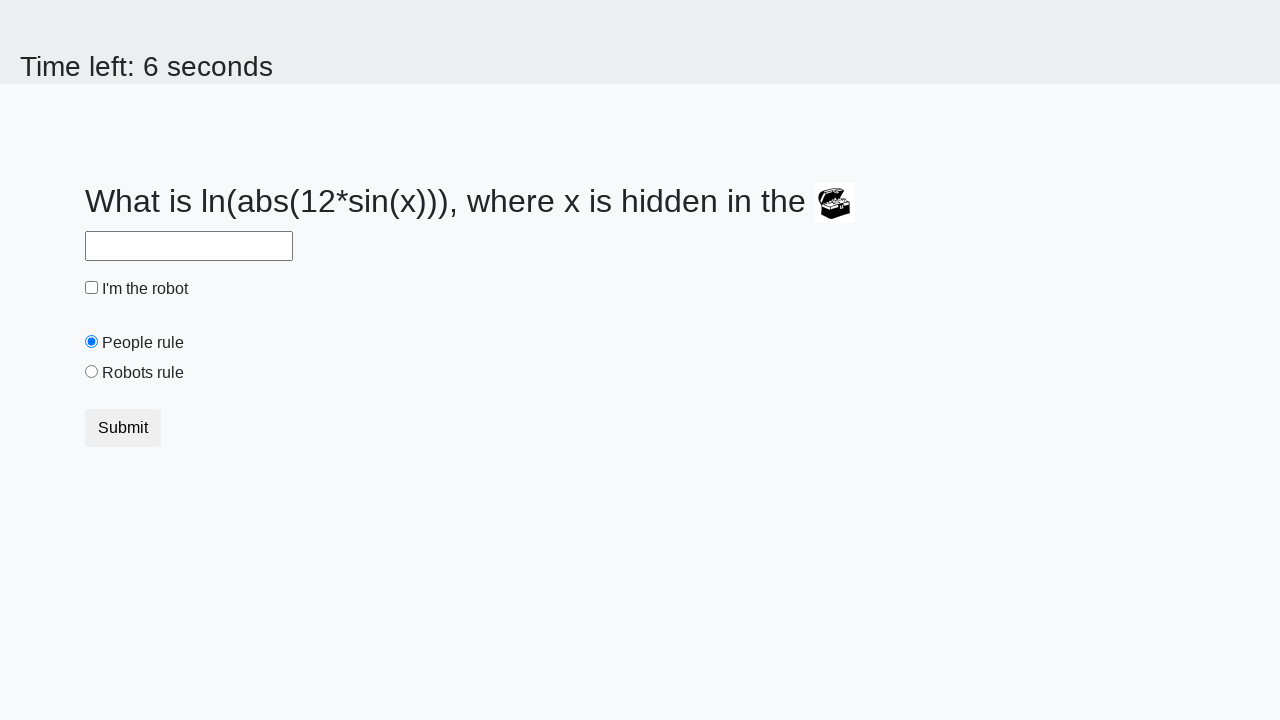

Calculated answer using formula: log(abs(12*sin(249))) = 2.1663022983118063
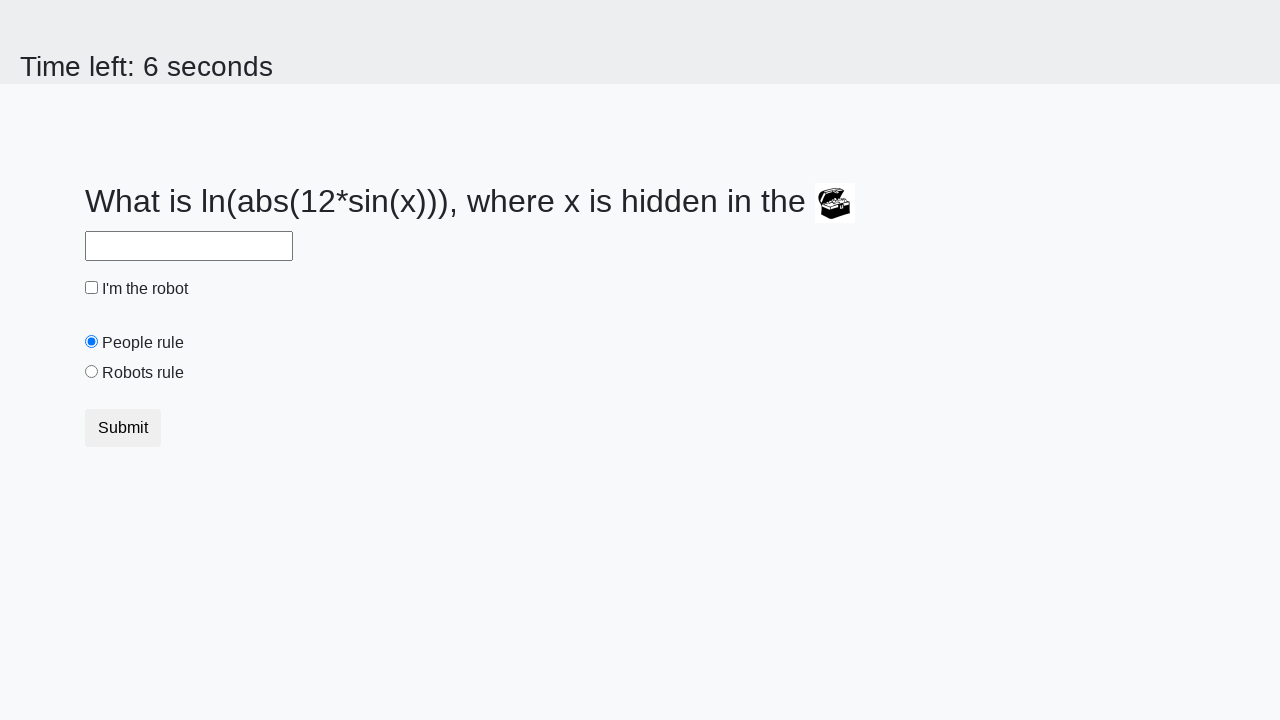

Filled answer field with calculated value: 2.1663022983118063 on #answer
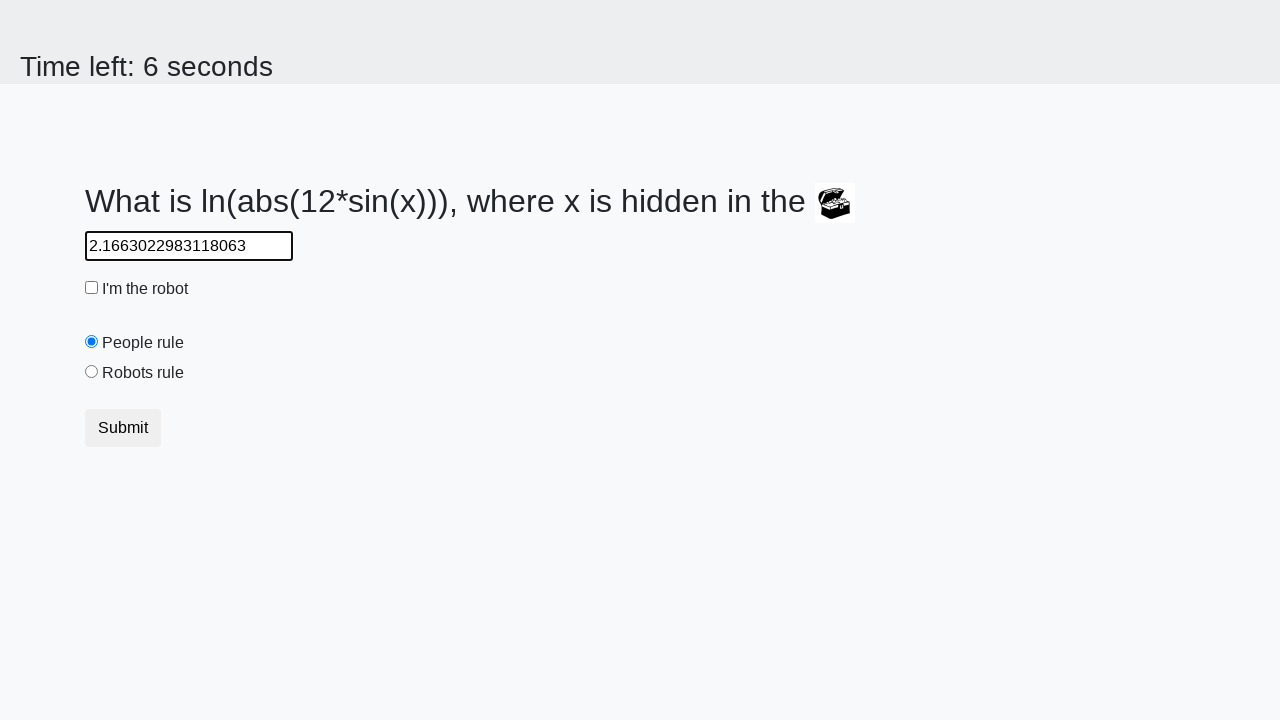

Checked the robot checkbox at (92, 288) on #robotCheckbox
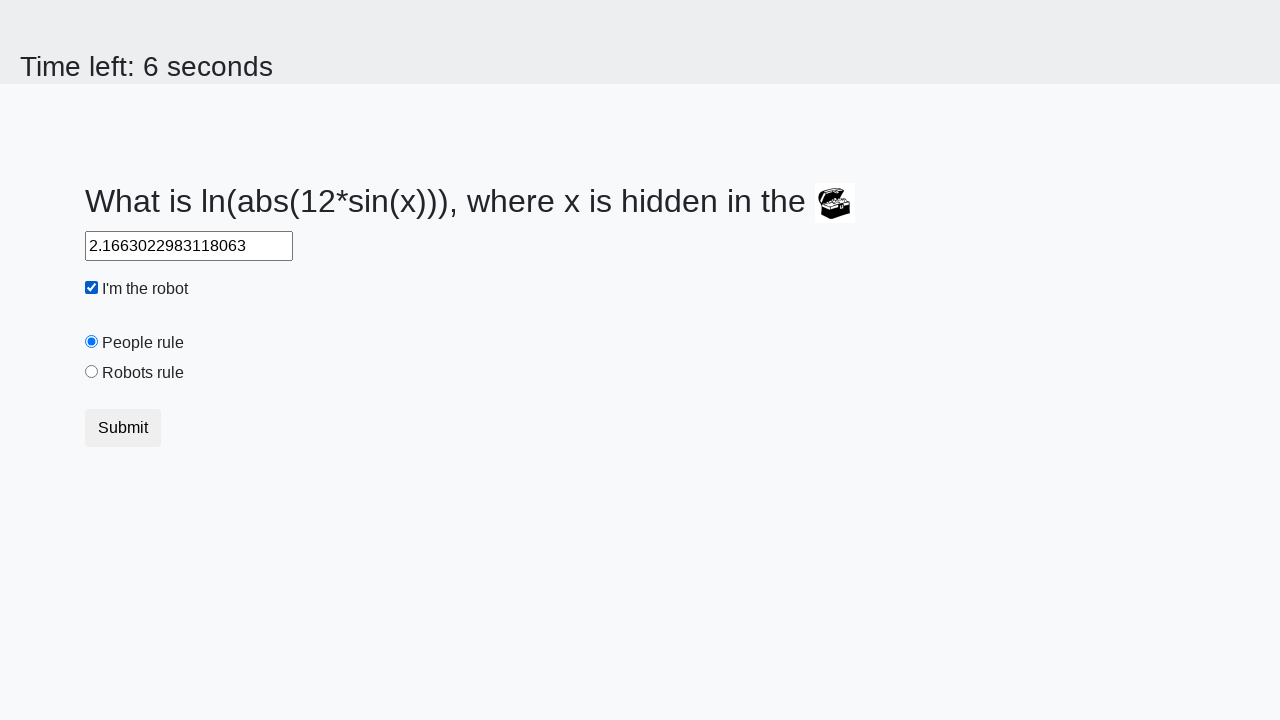

Selected the robots rule radio button at (92, 372) on #robotsRule
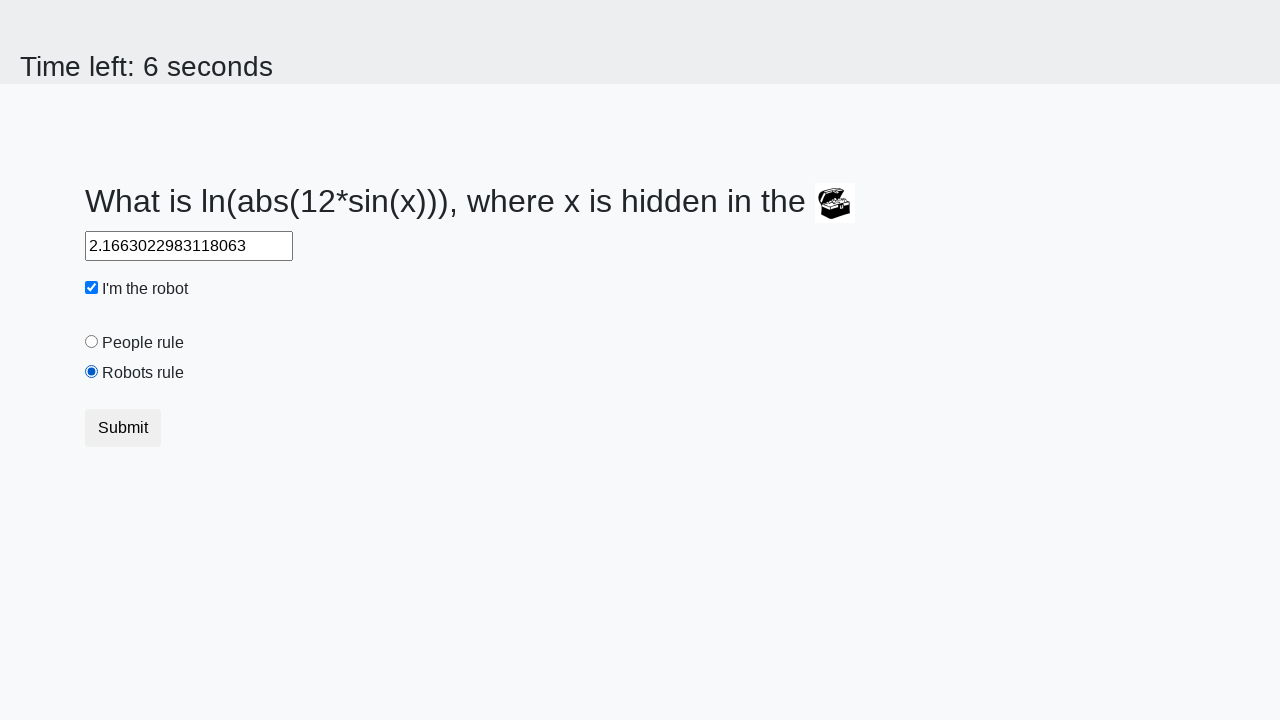

Clicked Submit button to submit the form at (123, 428) on button:has-text('Submit')
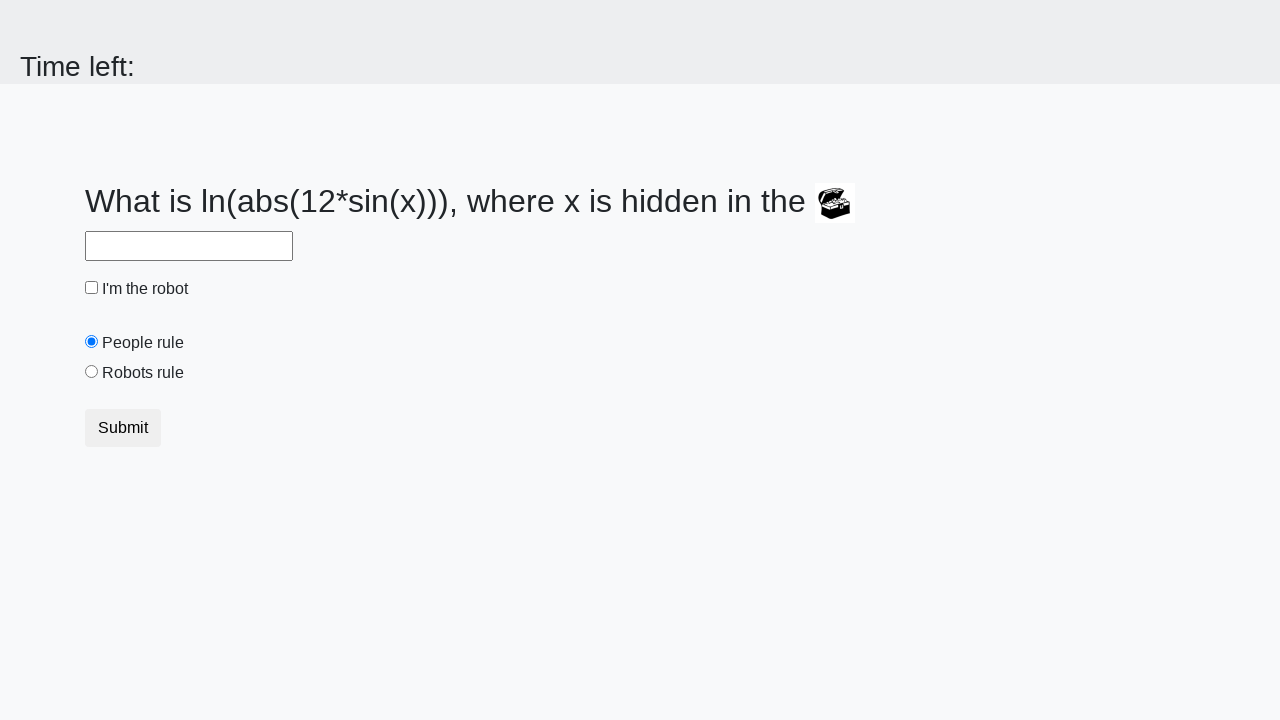

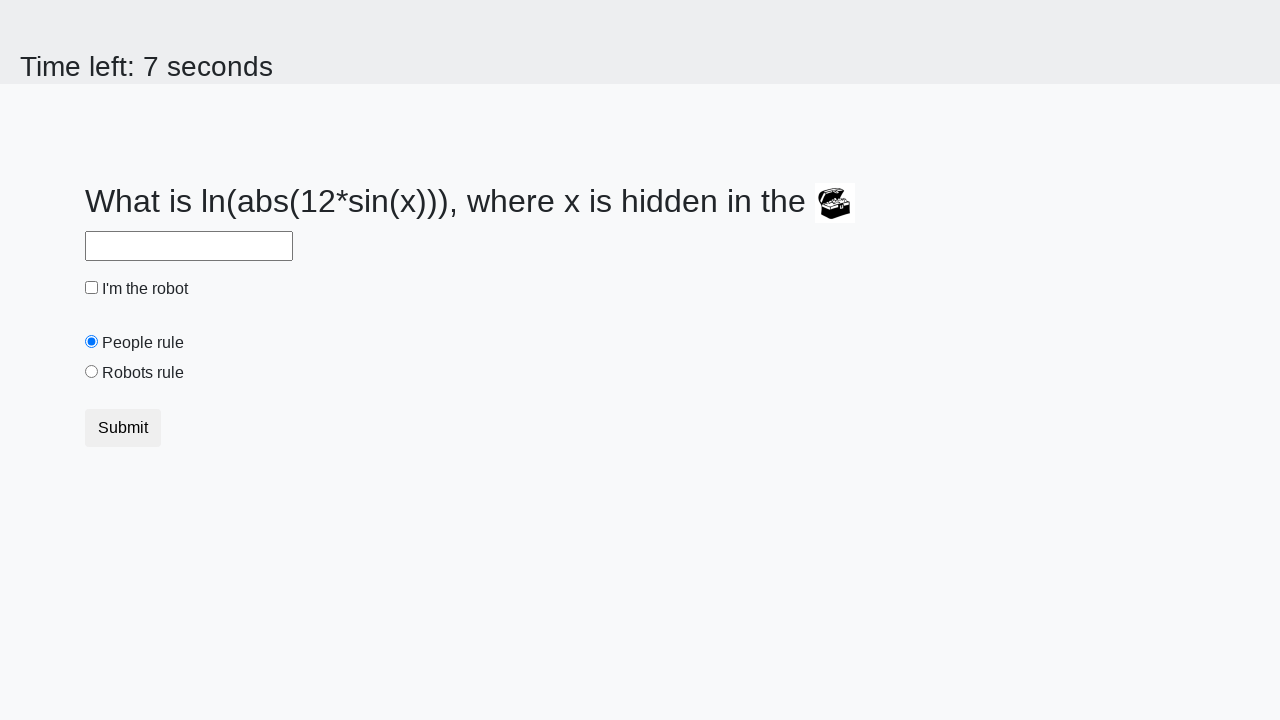